Navigates to the Rahul Shetty Academy Automation Practice page and maximizes the browser window to verify the page loads successfully.

Starting URL: https://rahulshettyacademy.com/AutomationPractice/

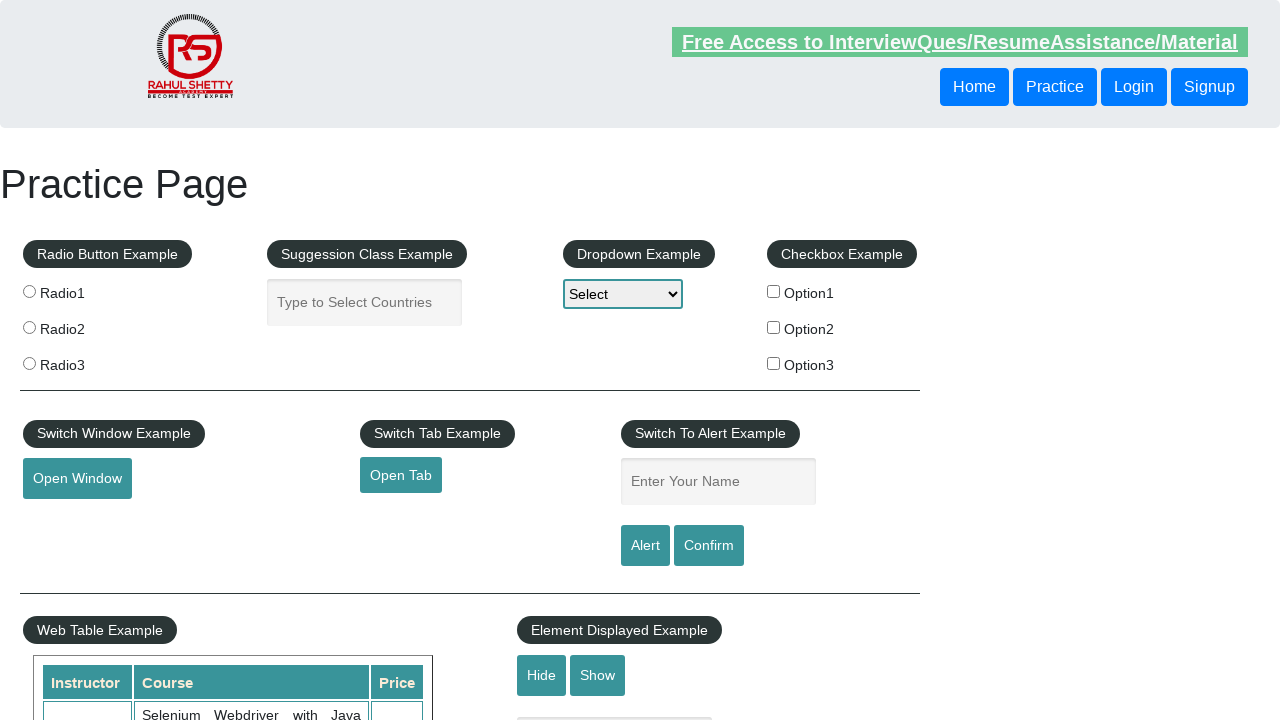

Navigated to Rahul Shetty Academy Automation Practice page
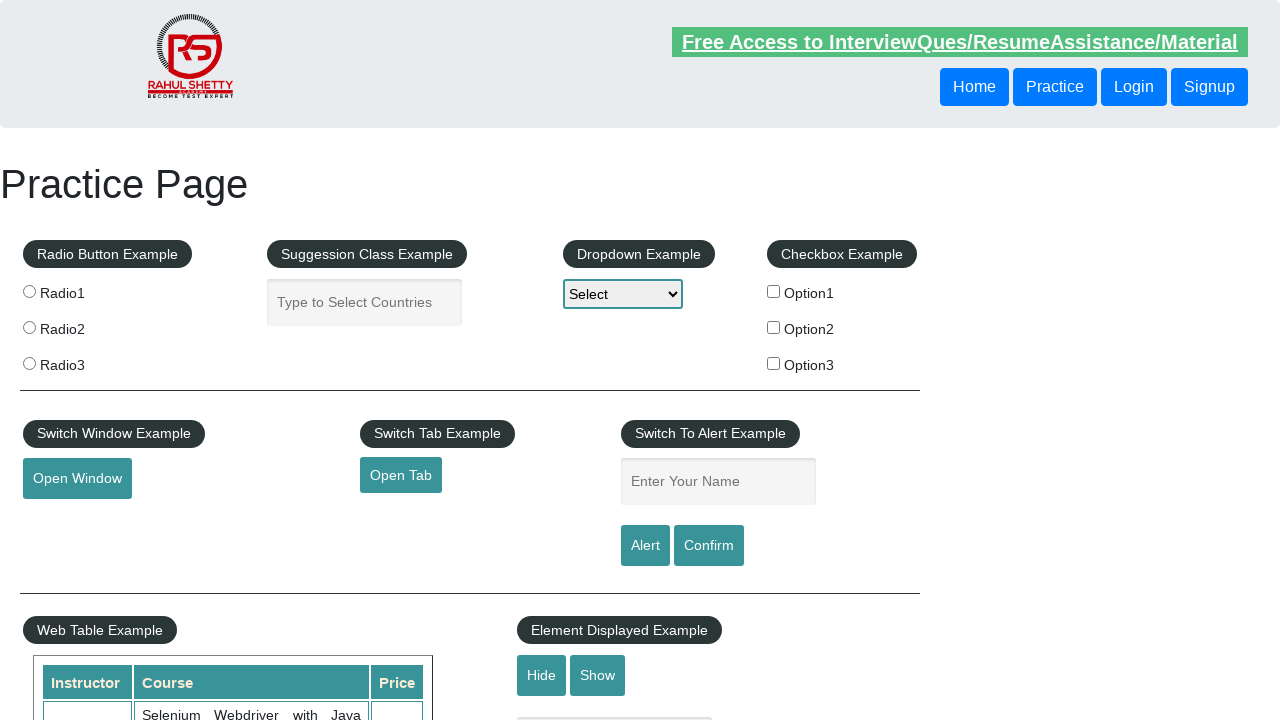

Maximized browser window to 1920x1080
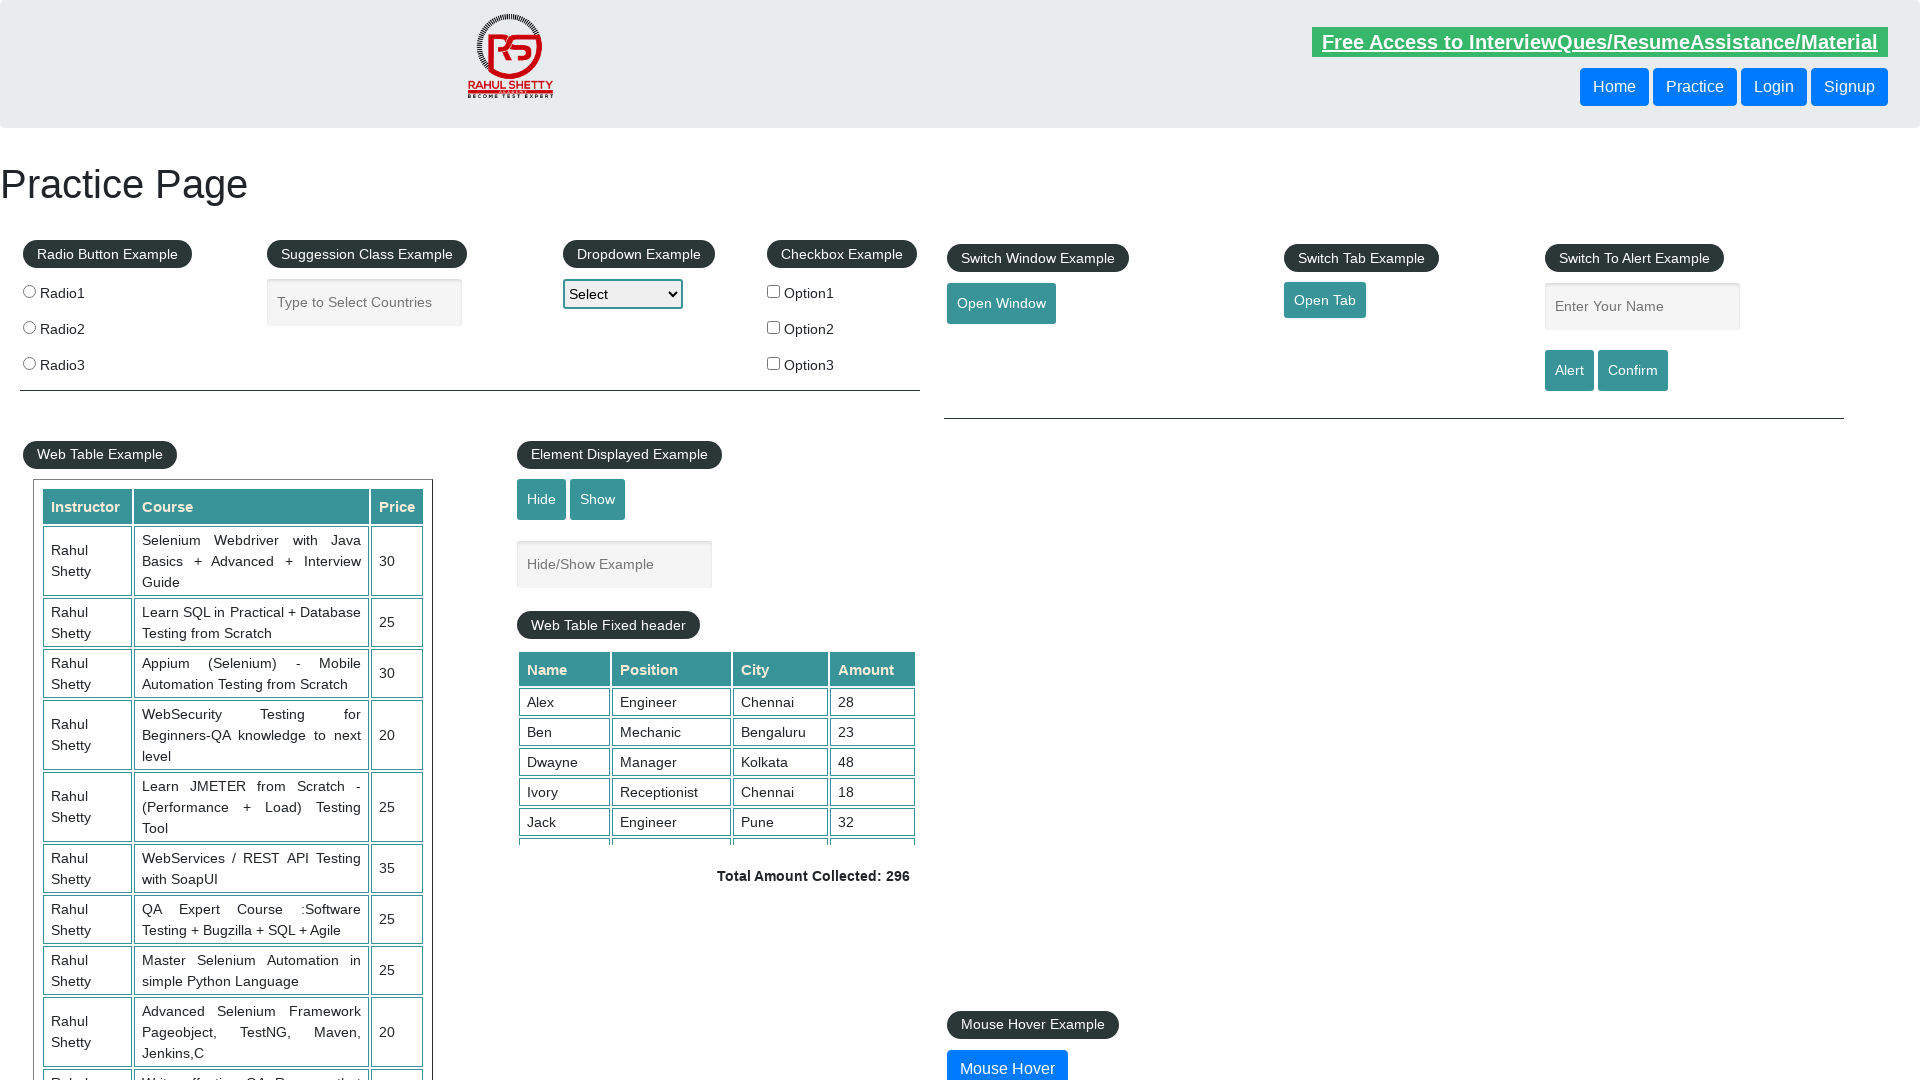

Page loaded successfully - DOM content fully loaded
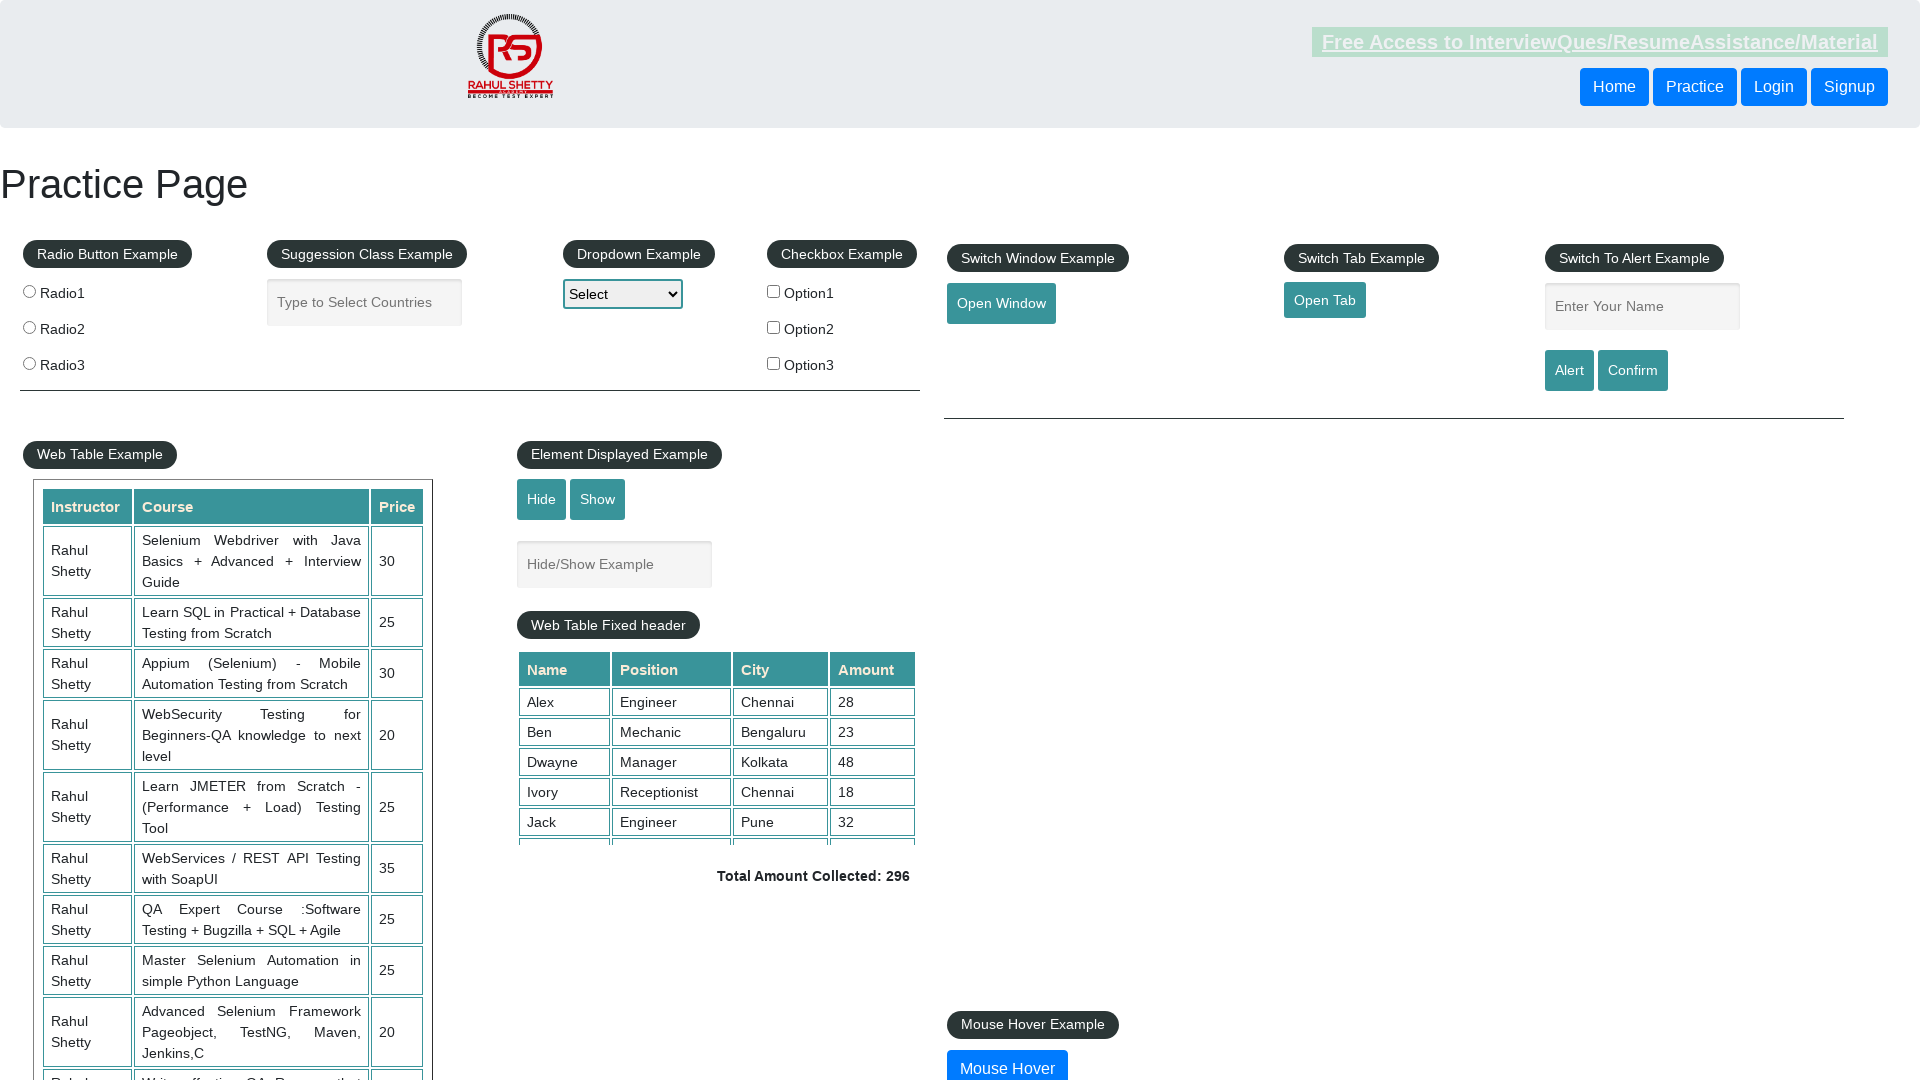

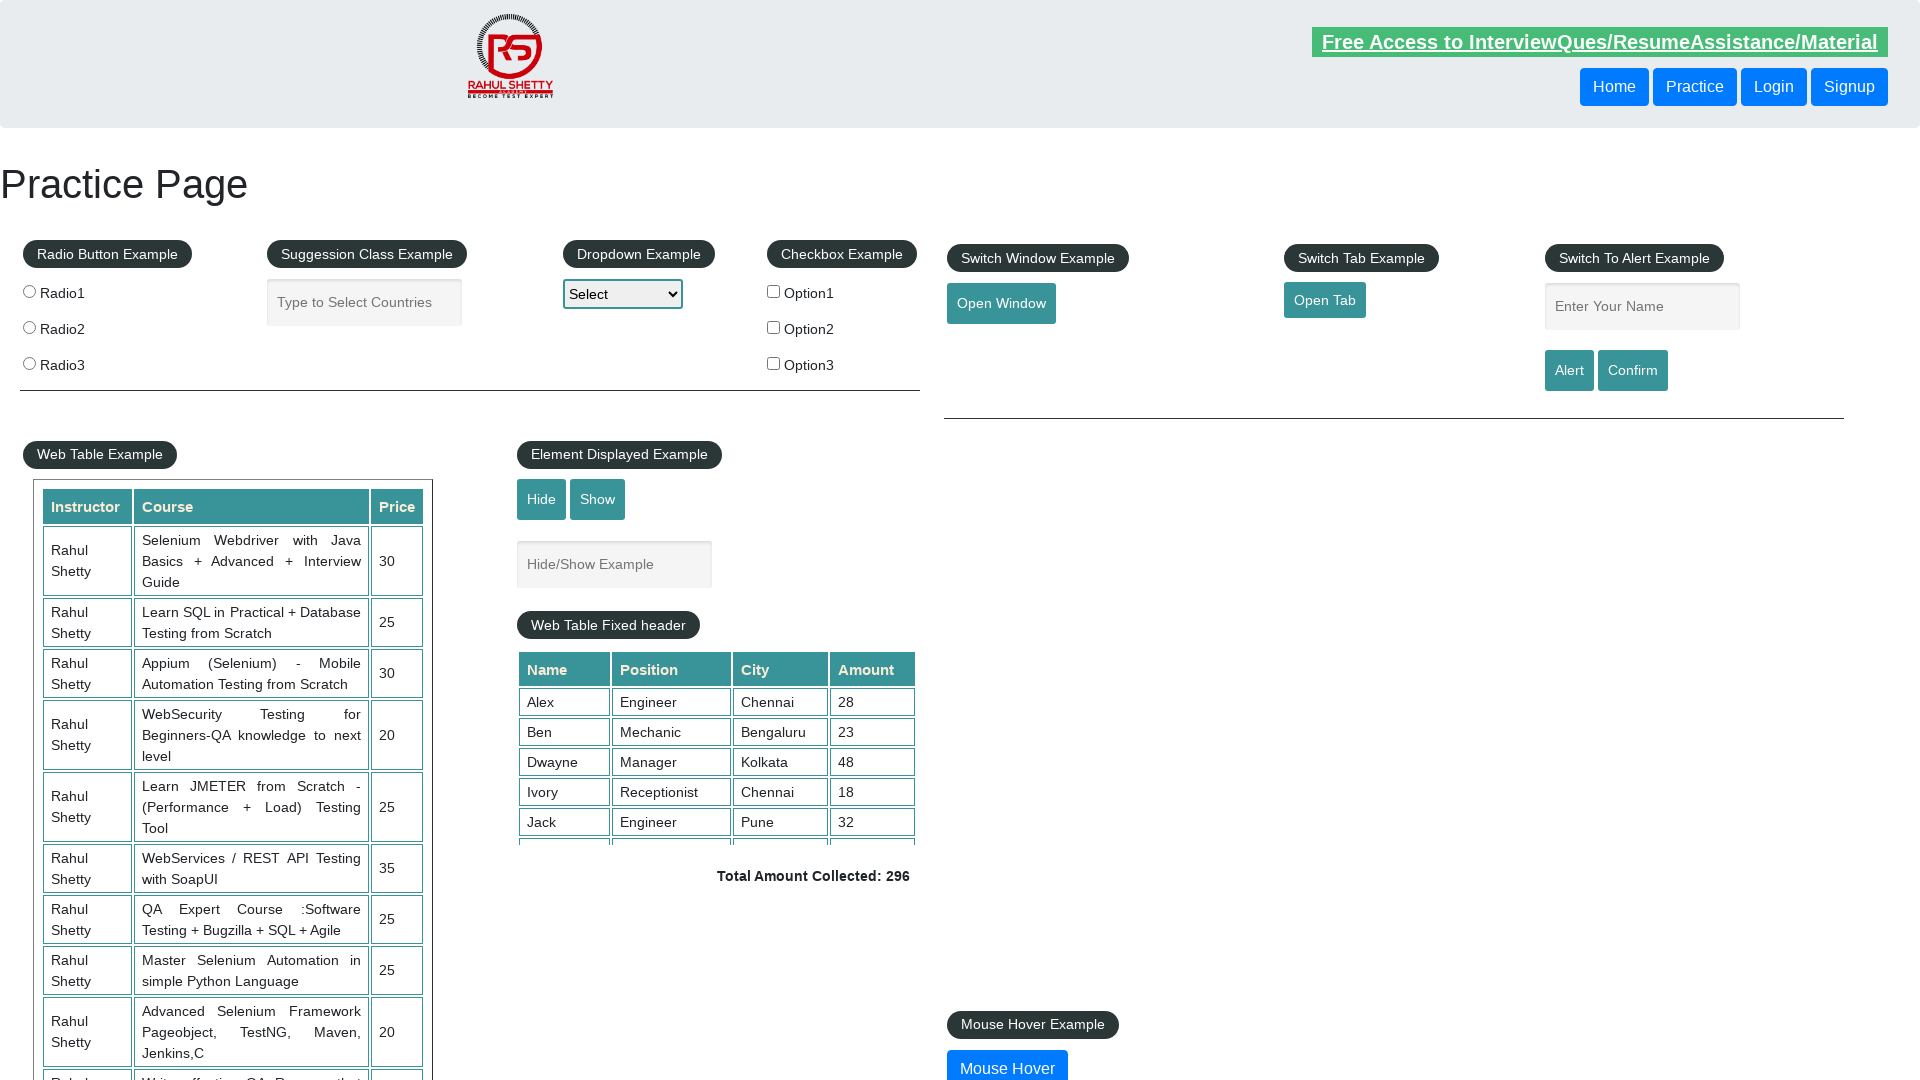